Tests different types of JavaScript alerts including simple alert, confirm dialog, and prompt dialog by triggering them and interacting with each type

Starting URL: http://demo.automationtesting.in/Alerts.html

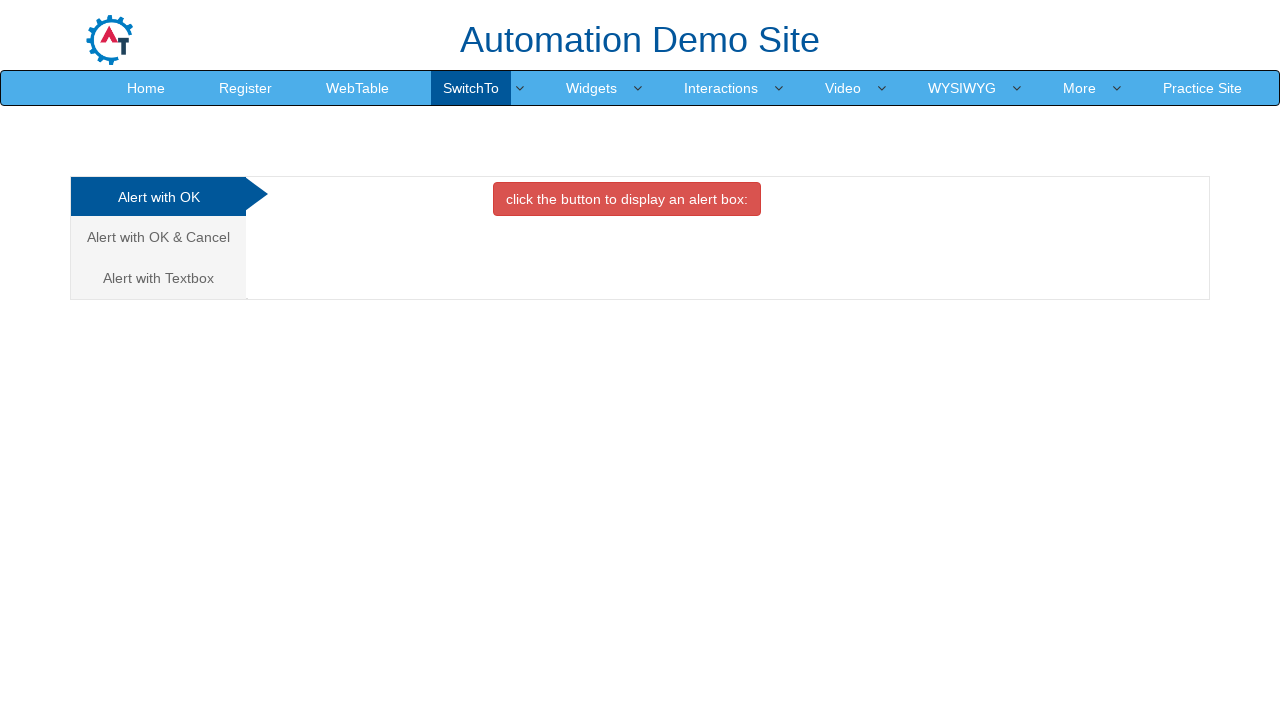

Clicked button to trigger simple alert at (627, 199) on xpath=//button[@class='btn btn-danger']
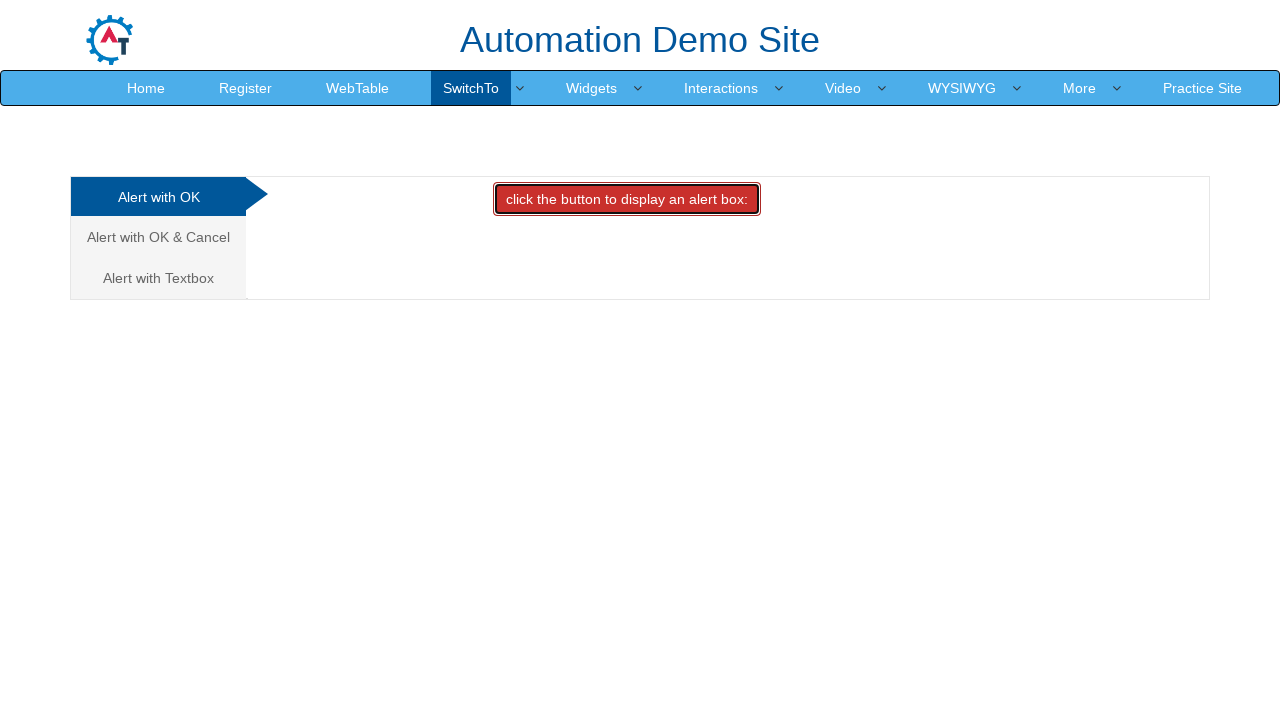

Set up dialog handler to accept alerts
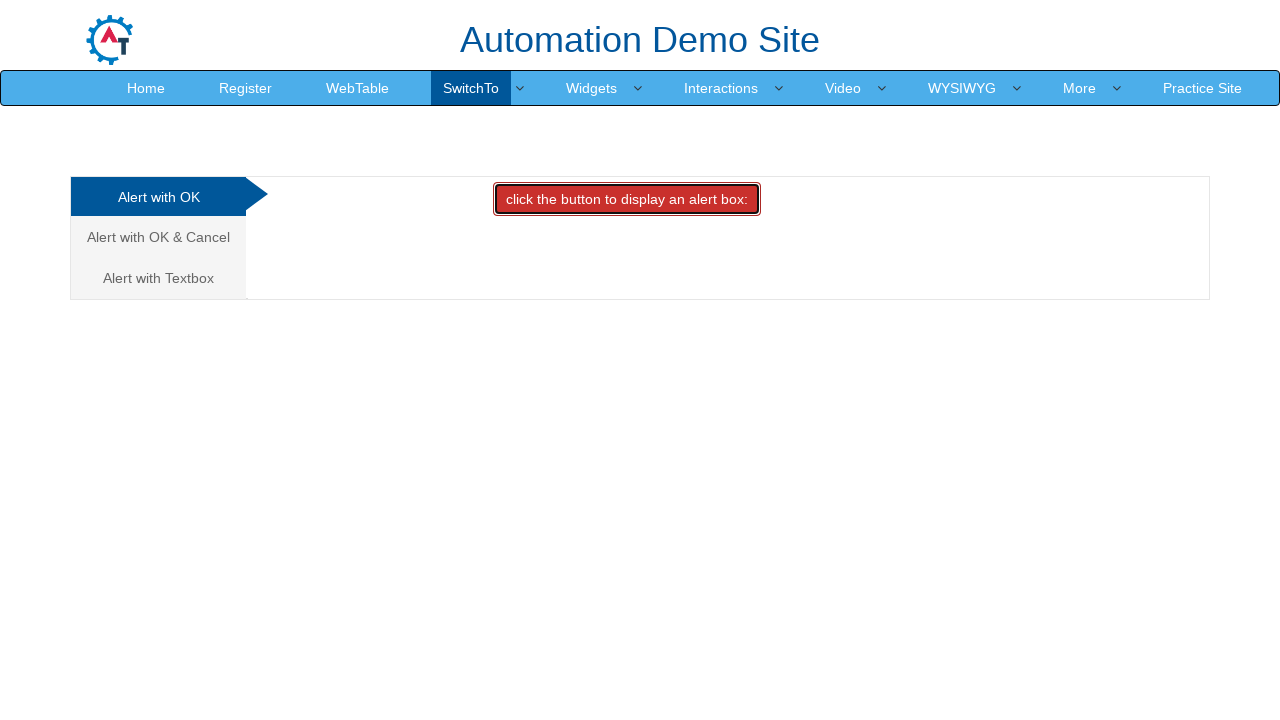

Waited 1 second for visual clarity
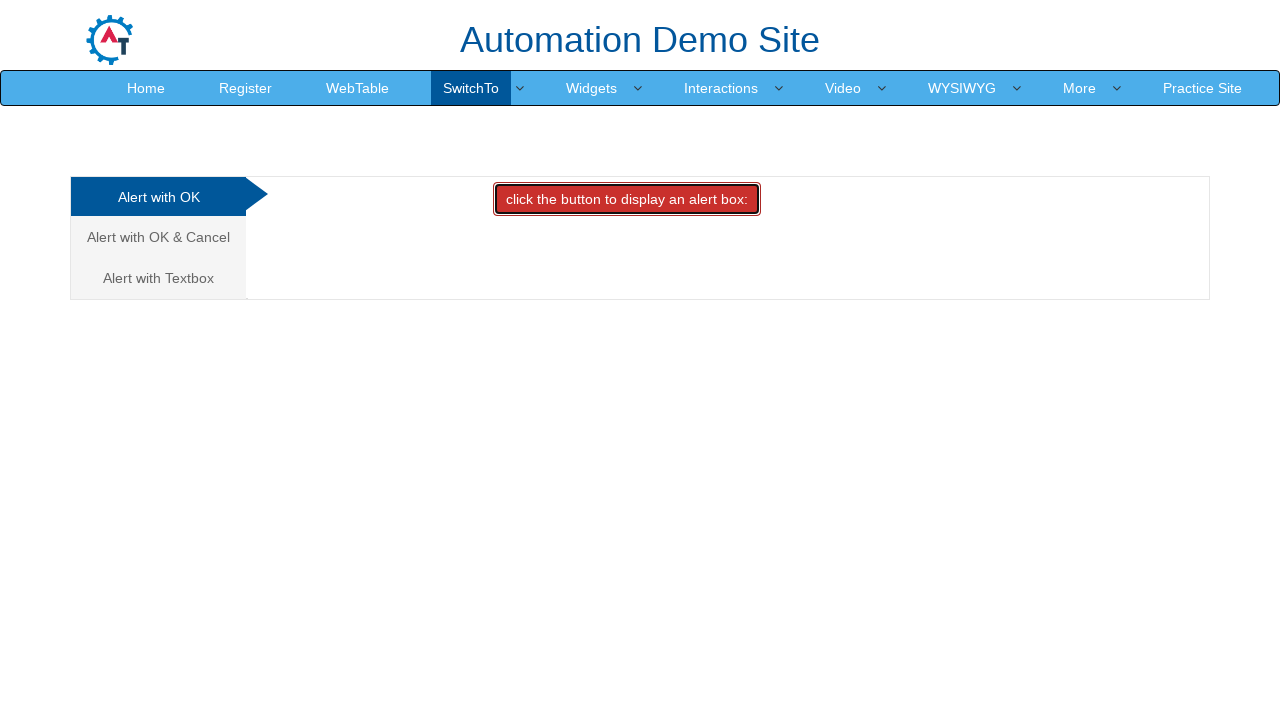

Clicked link to navigate to Alert with OK & Cancel at (158, 237) on xpath=//a[contains(text(),'Alert with OK & Cancel')]
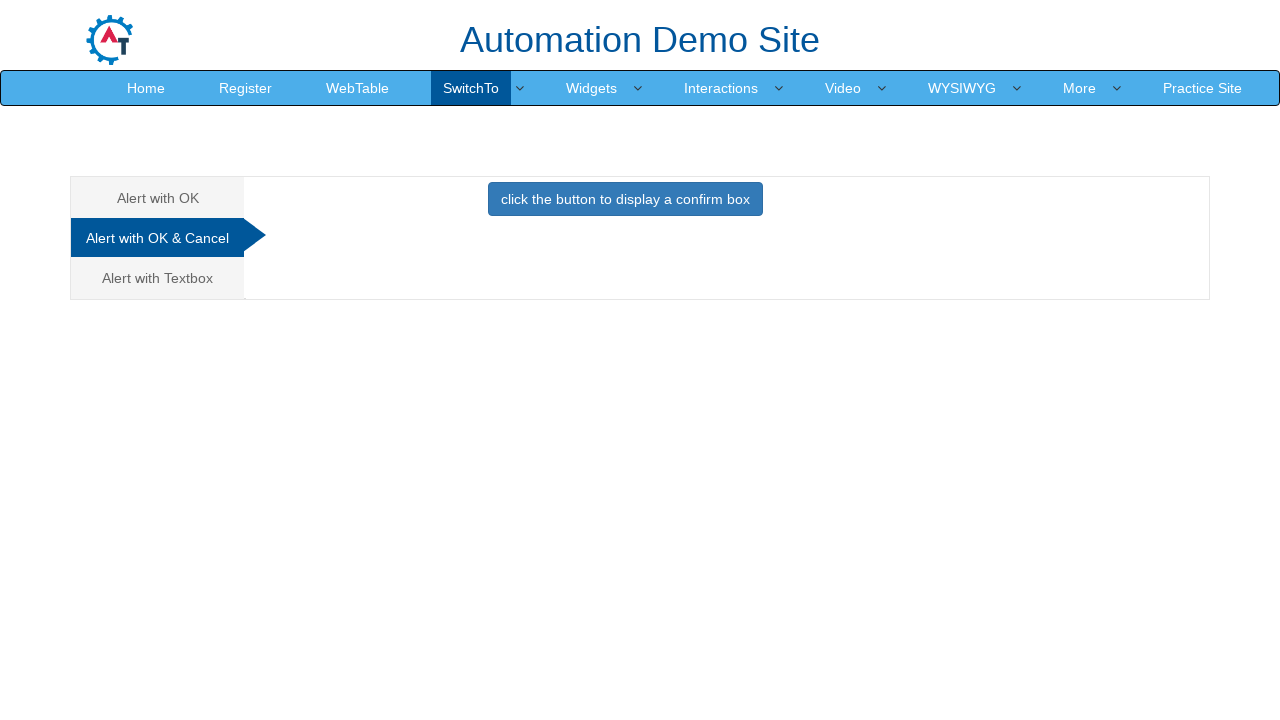

Clicked button to trigger confirm dialog at (625, 199) on xpath=//button[@class='btn btn-primary']
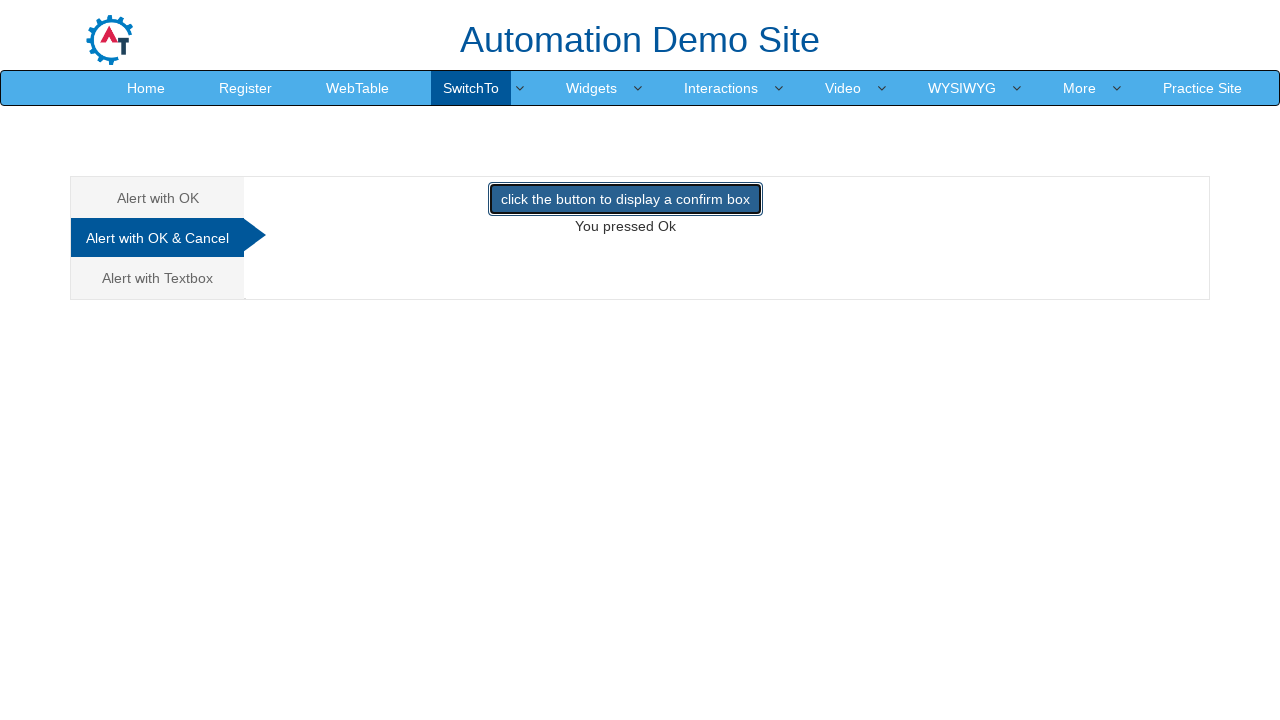

Set up dialog handler to dismiss confirm dialog
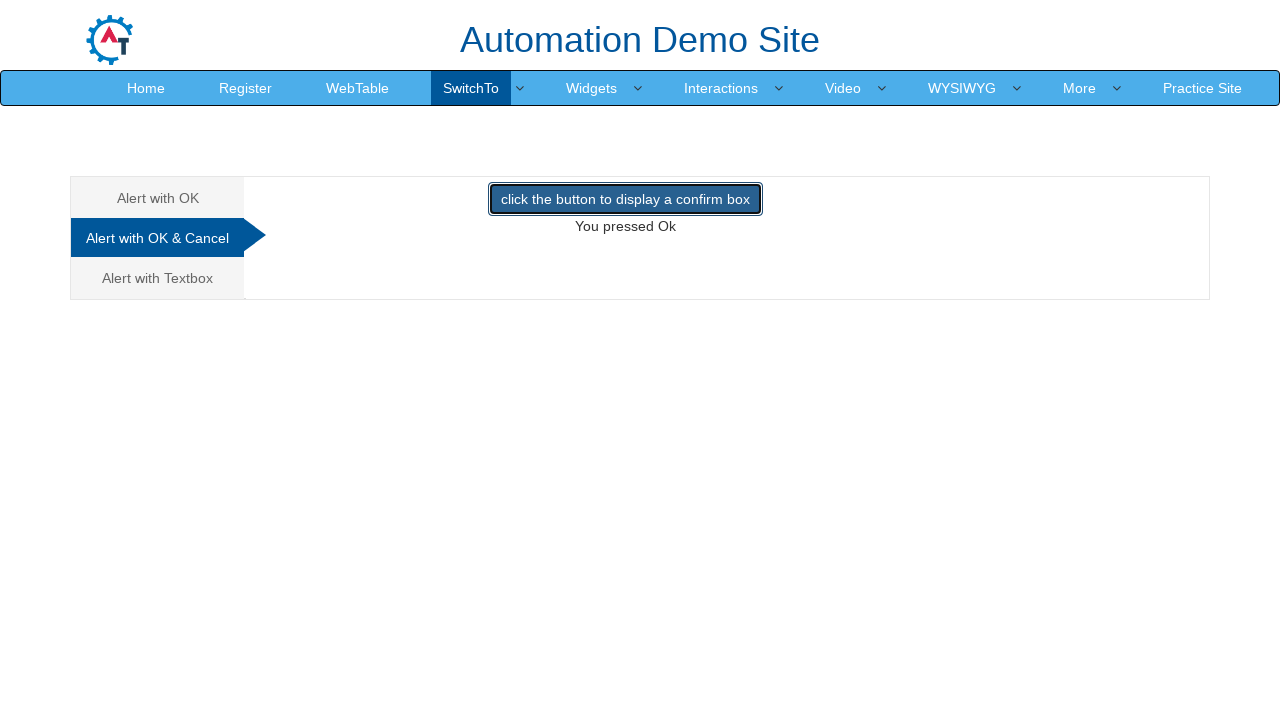

Waited 1 second for visual clarity
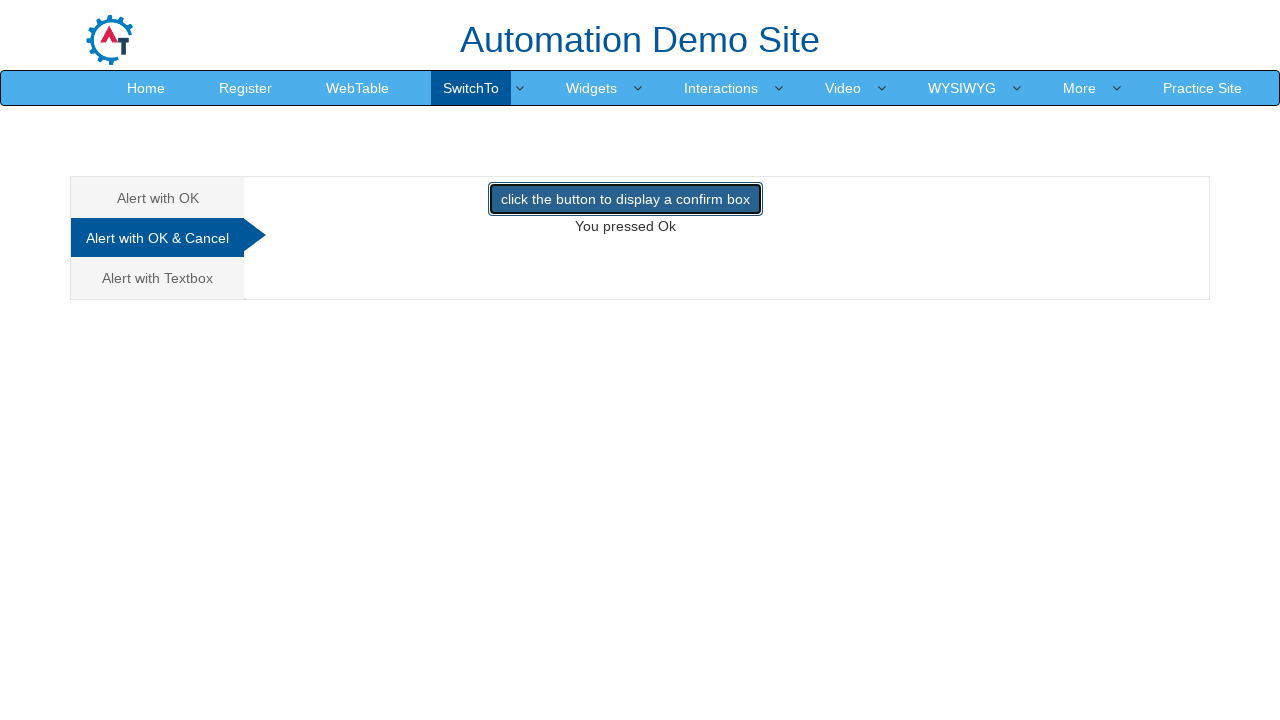

Clicked link to navigate to Alert with Textbox at (158, 278) on xpath=//a[contains(text(),'Alert with Textbox')]
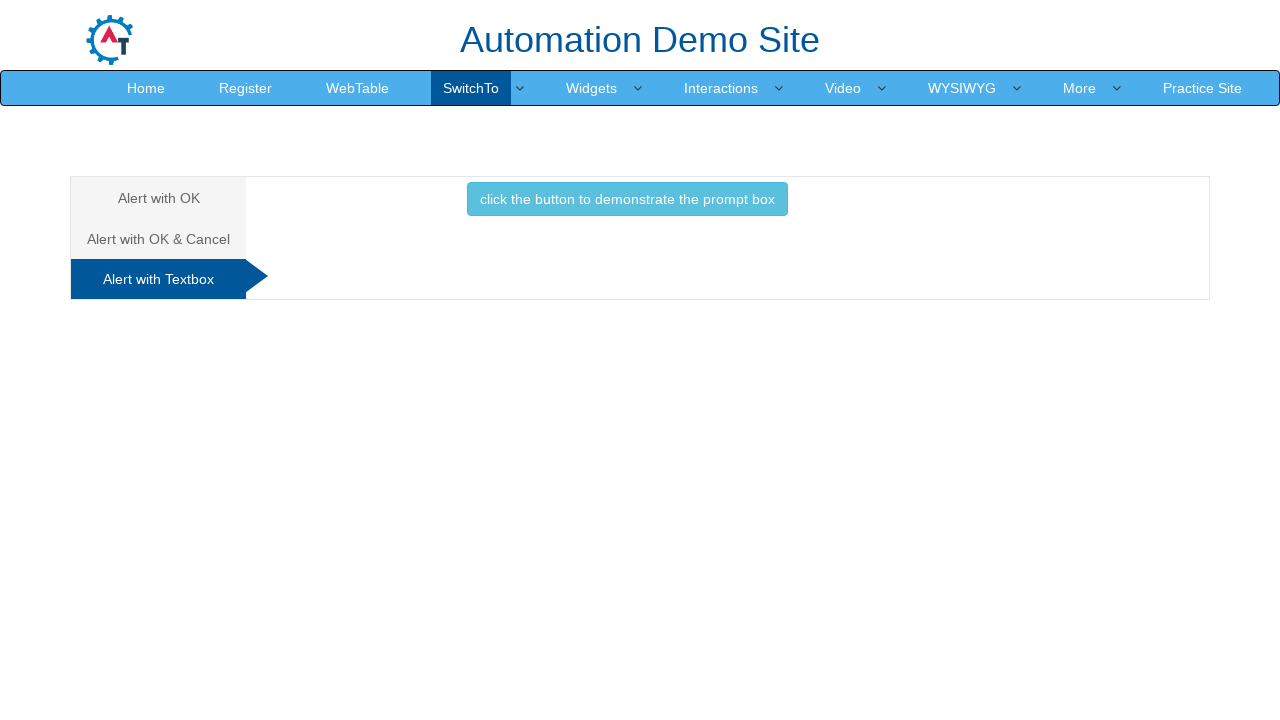

Clicked button to trigger prompt dialog at (627, 199) on xpath=//button[@class='btn btn-info']
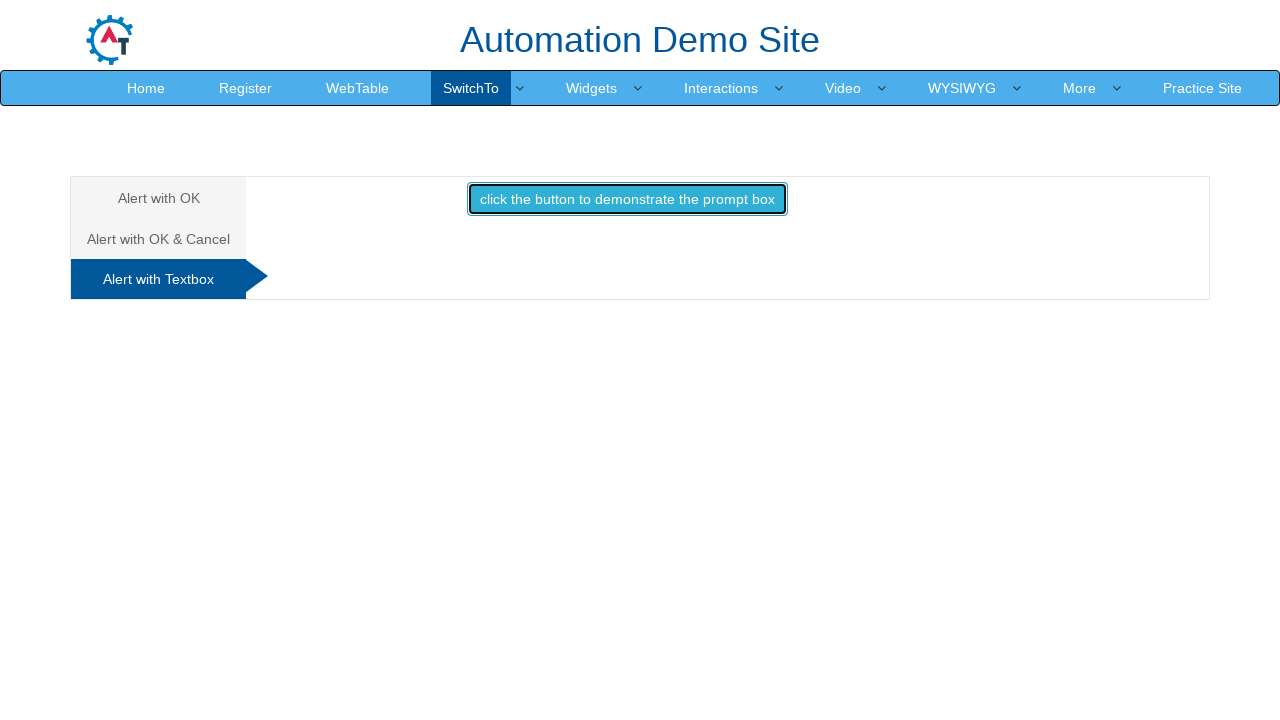

Set up dialog handler to enter 'madhu royal' in prompt and accept
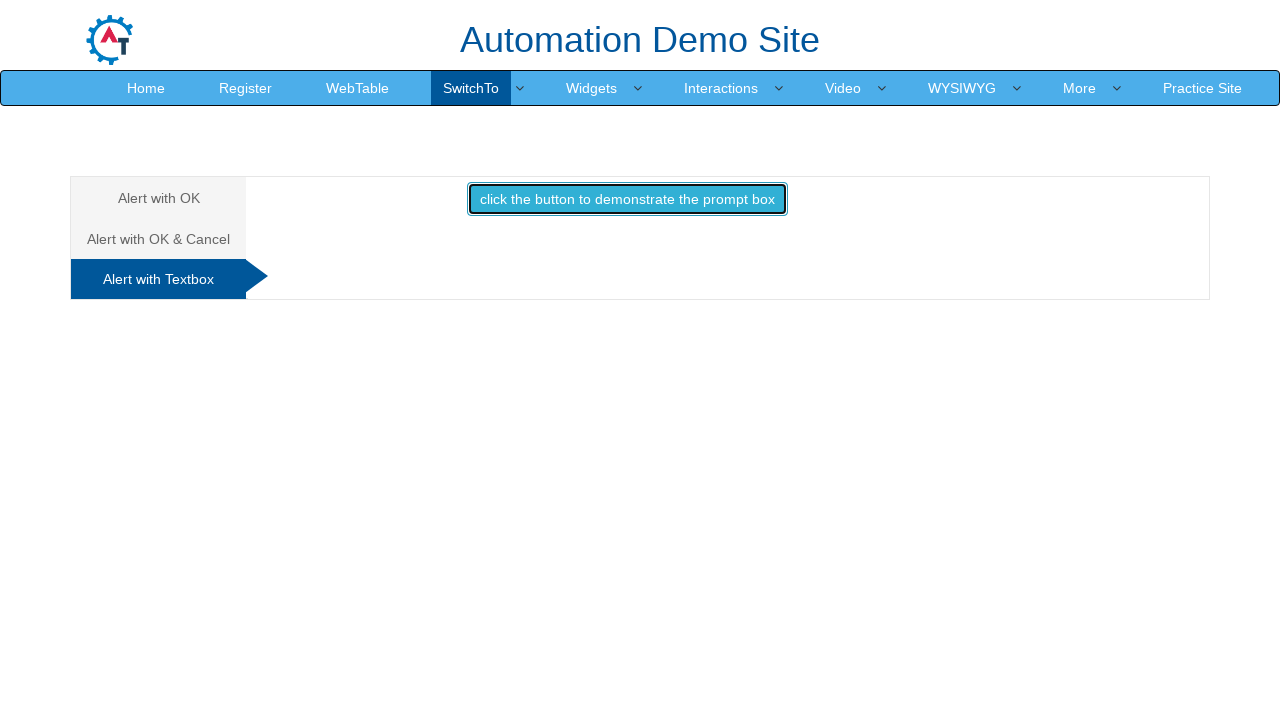

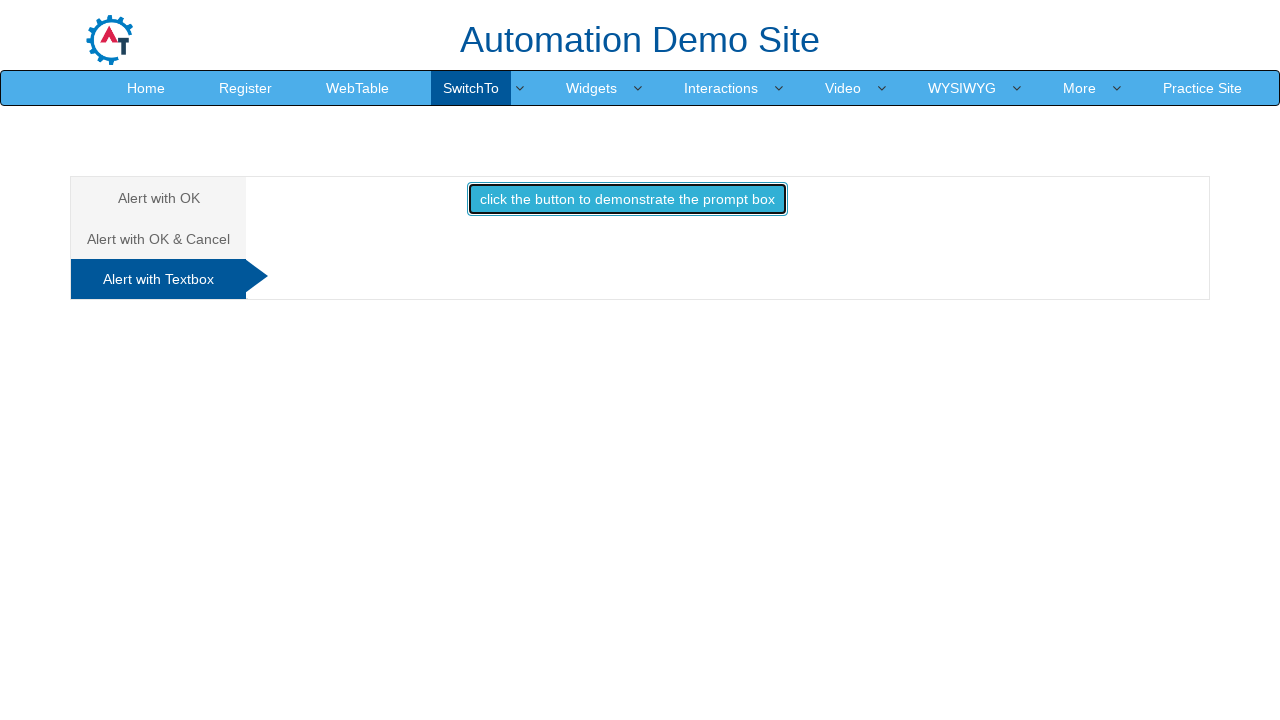